Tests drag and drop functionality on the jQuery UI droppable demo page by dragging an element and dropping it onto a target element within an iframe

Starting URL: https://jqueryui.com/droppable/

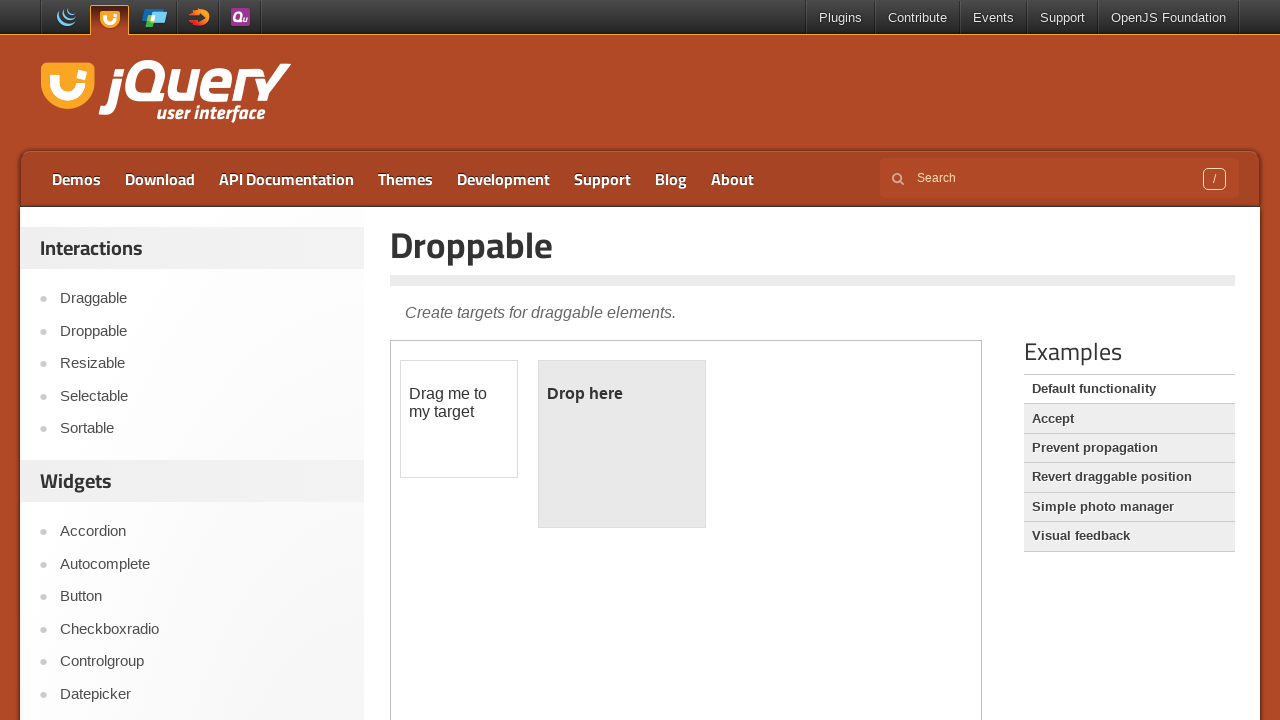

Located the demo iframe element
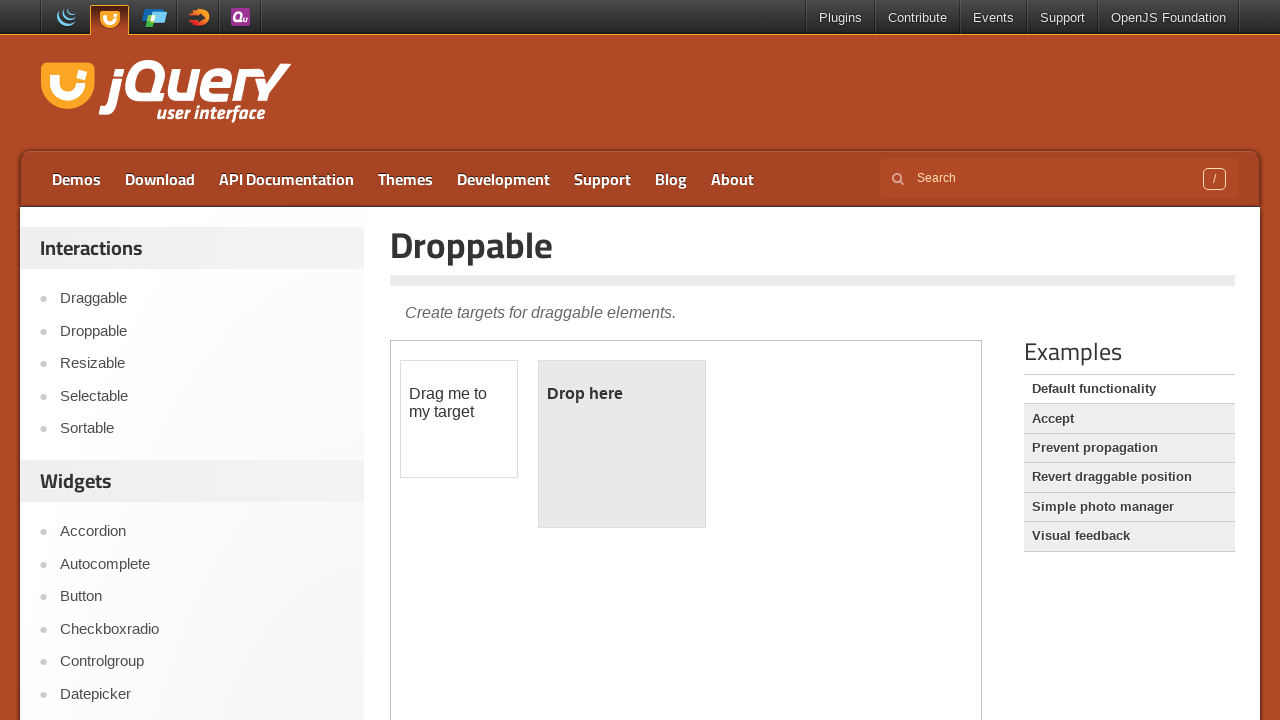

Located the draggable element within iframe
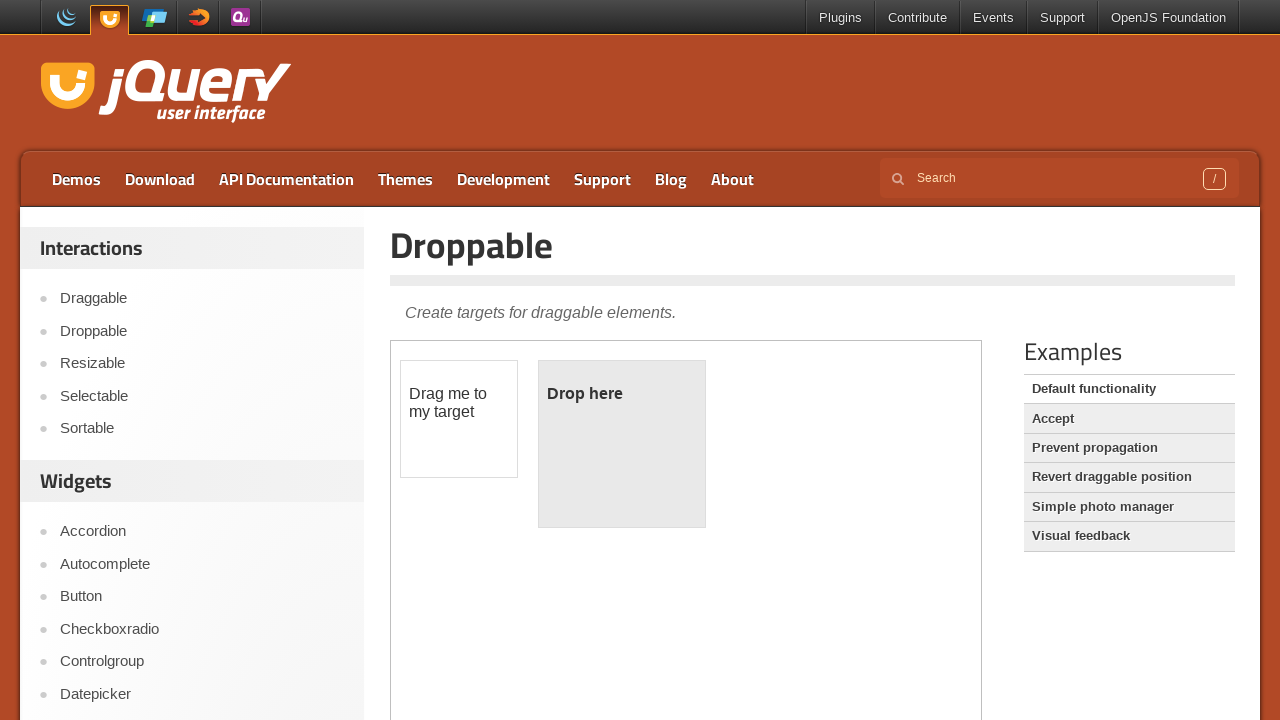

Located the droppable target element within iframe
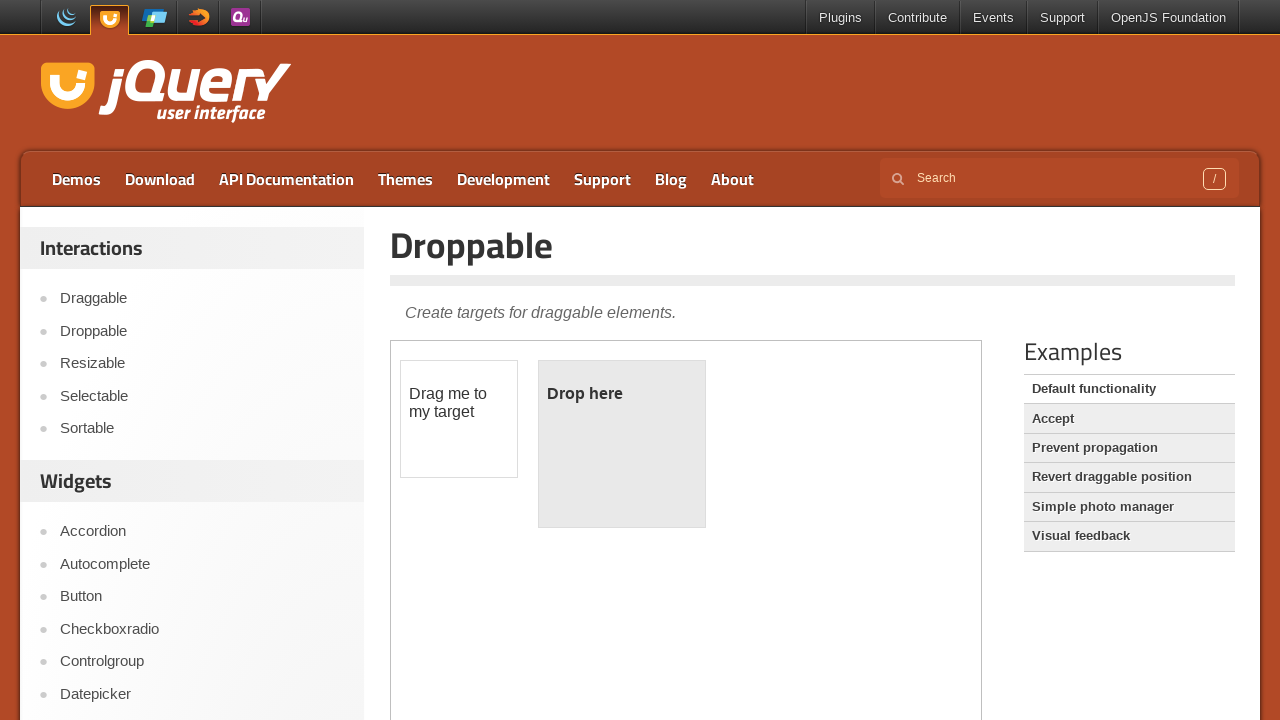

Dragged the draggable element and dropped it onto the droppable target at (622, 444)
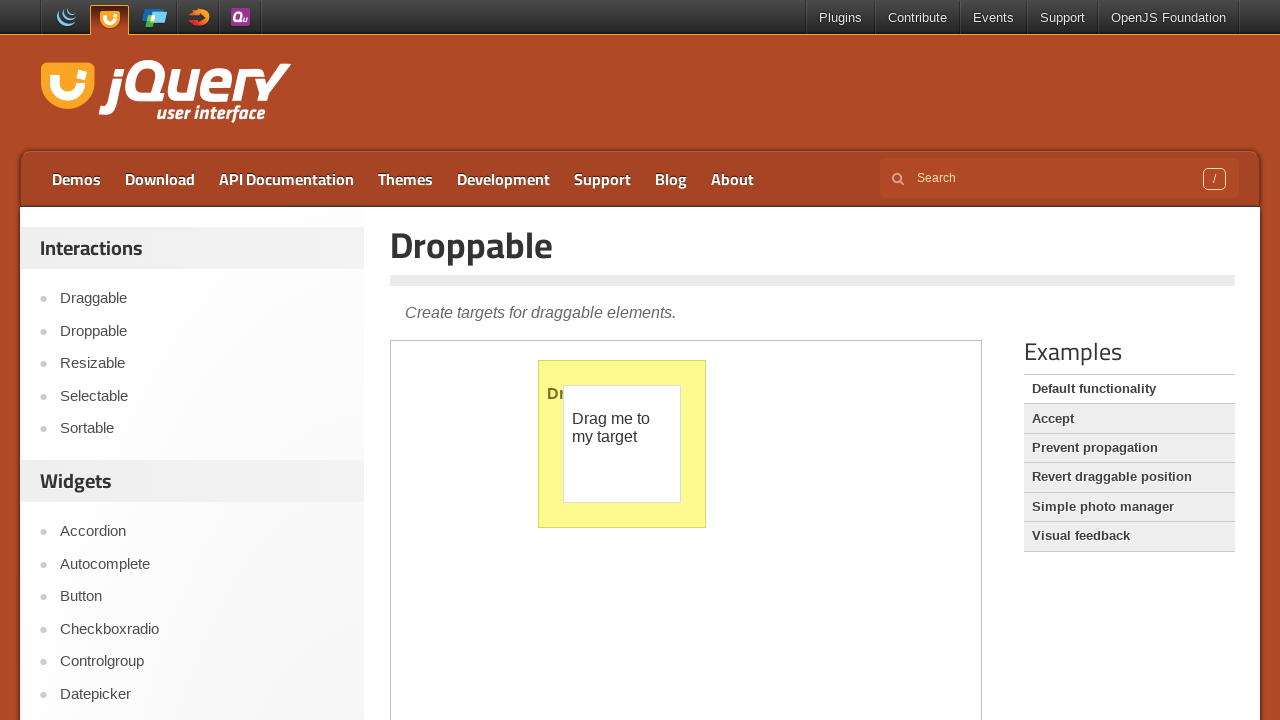

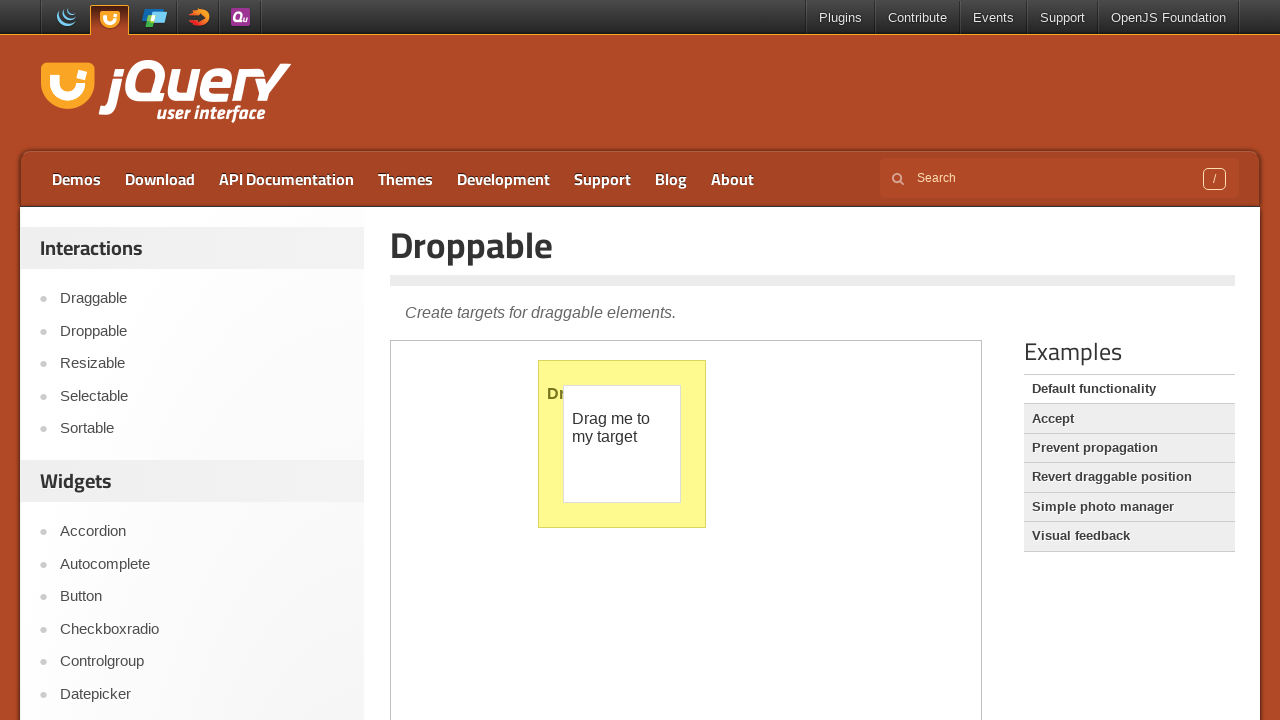